Tests radio button selection by clicking the 'user' radio button and handling the resulting popup dialog

Starting URL: https://rahulshettyacademy.com/loginpagePractise/

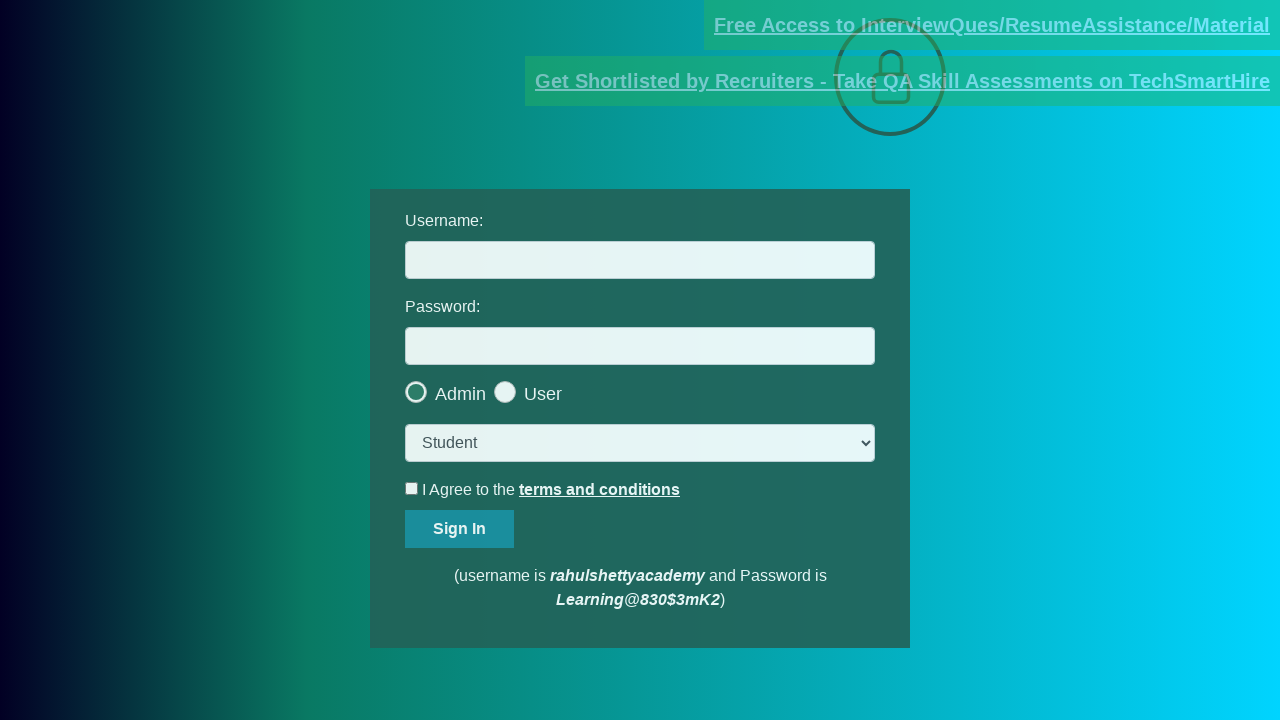

Clicked the 'user' radio button at (568, 387) on input[type='radio'][value='user']
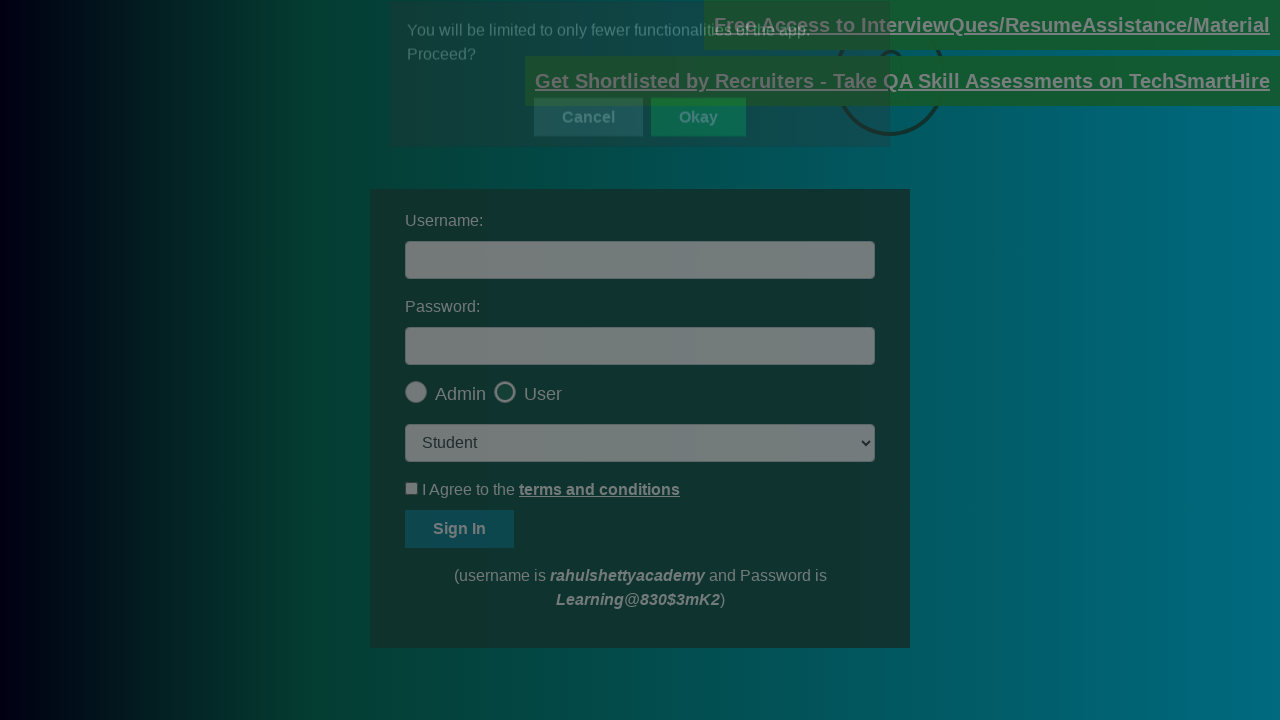

Popup dialog with okay button became visible
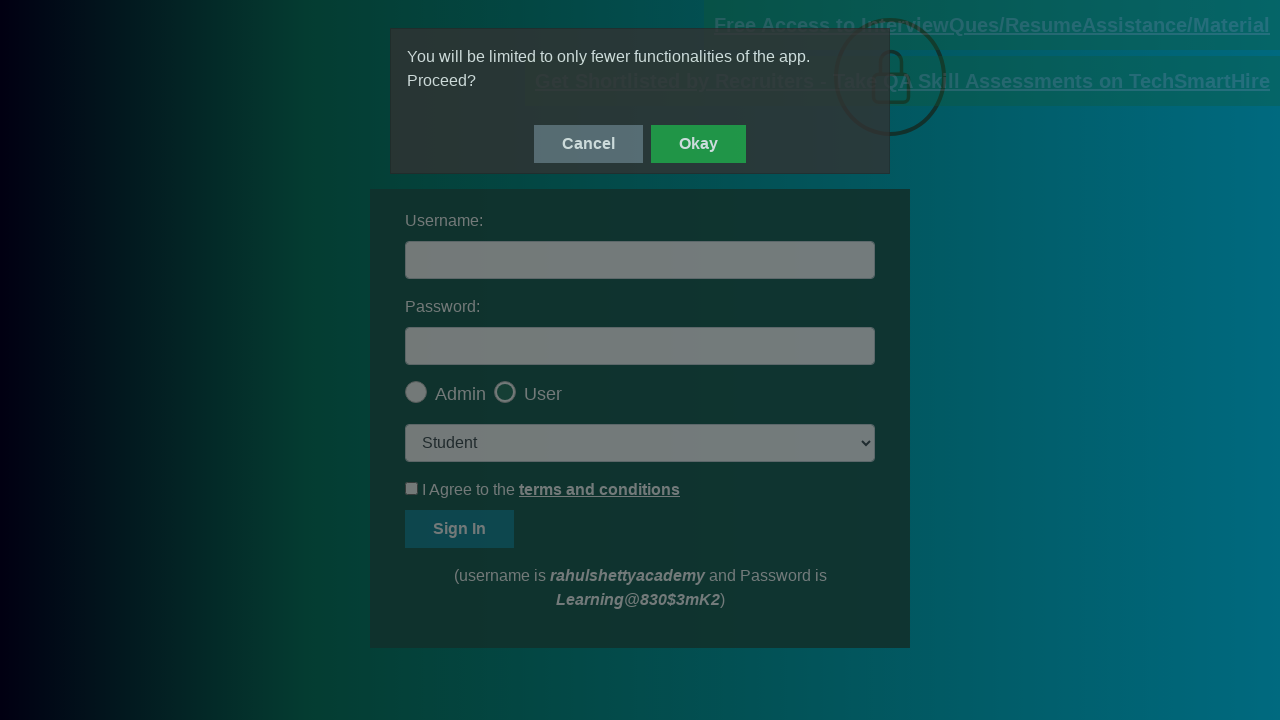

Clicked the okay button to dismiss the popup at (698, 144) on #okayBtn
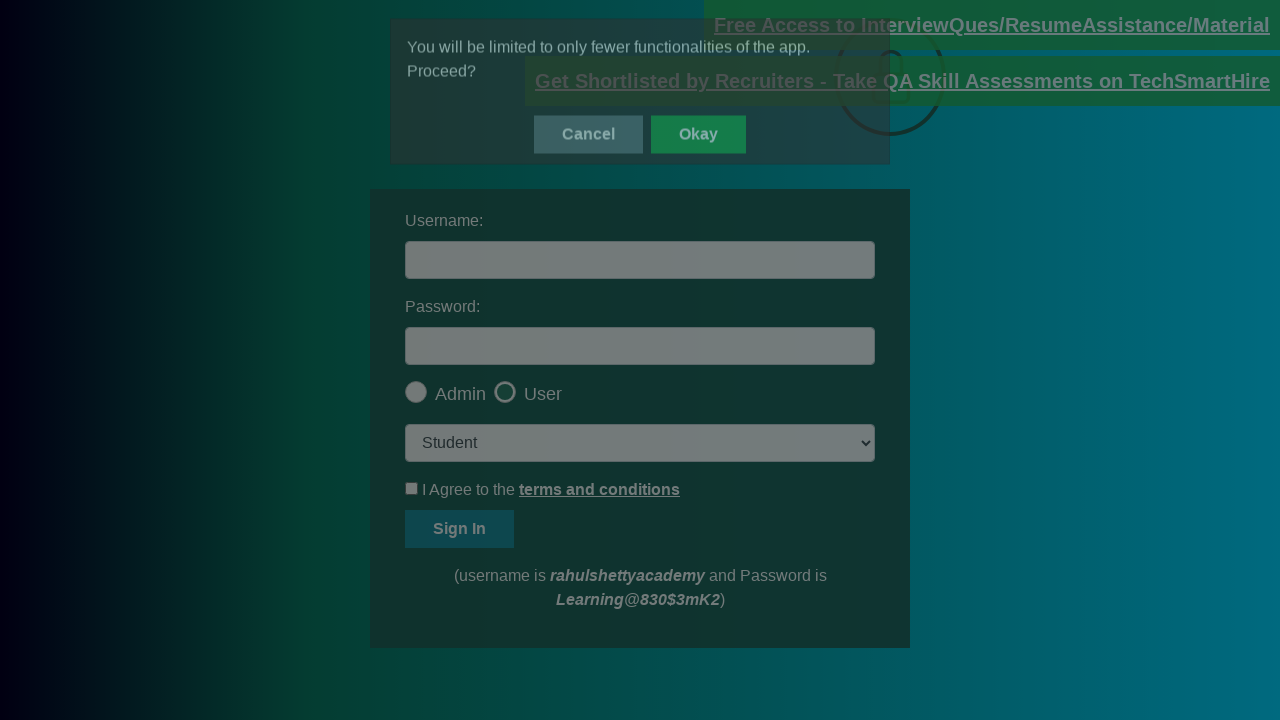

Verified usertype element exists after radio button selection
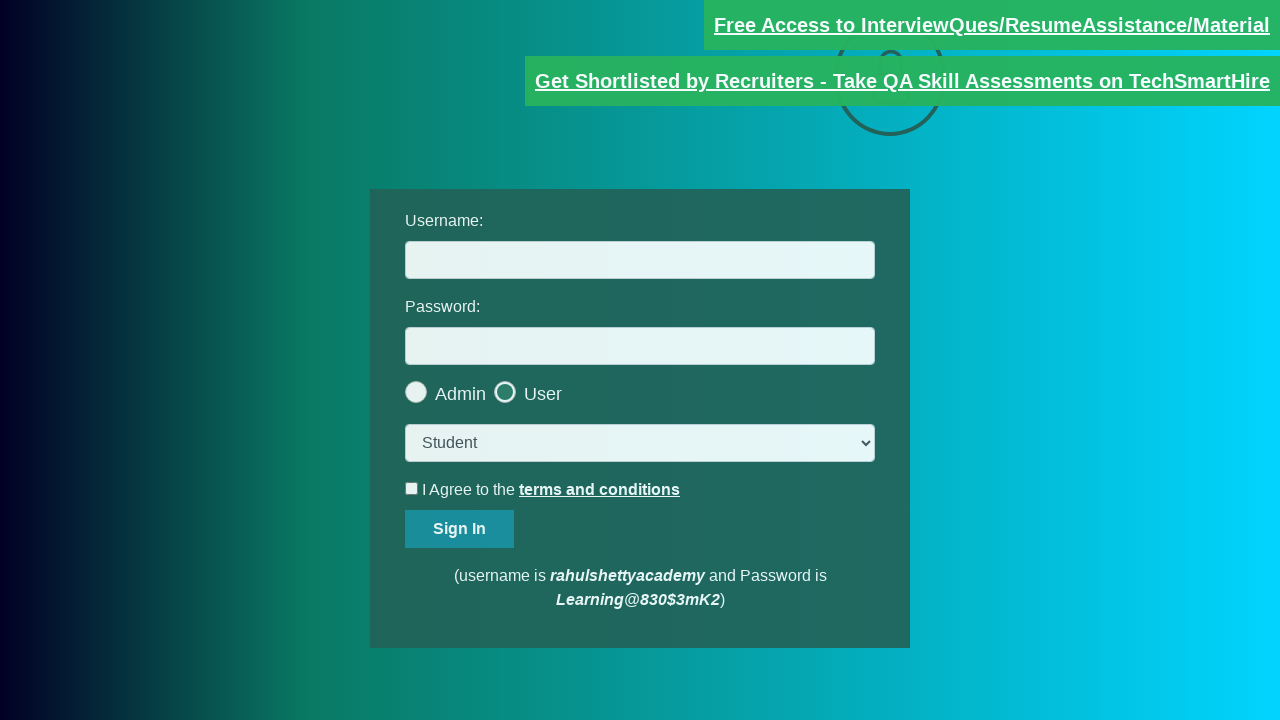

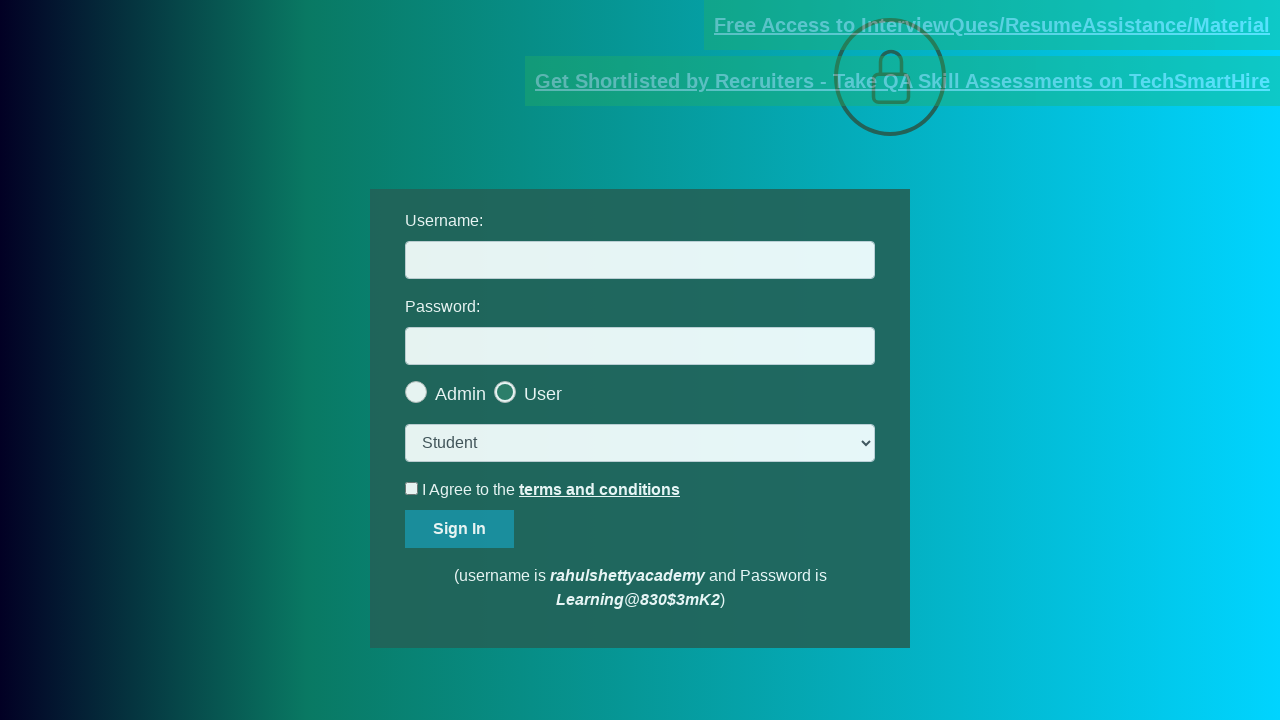